Tests a JavaScript prompt alert by clicking a button that triggers a prompt, entering text, and accepting it

Starting URL: https://automationfc.github.io/basic-form/index.html

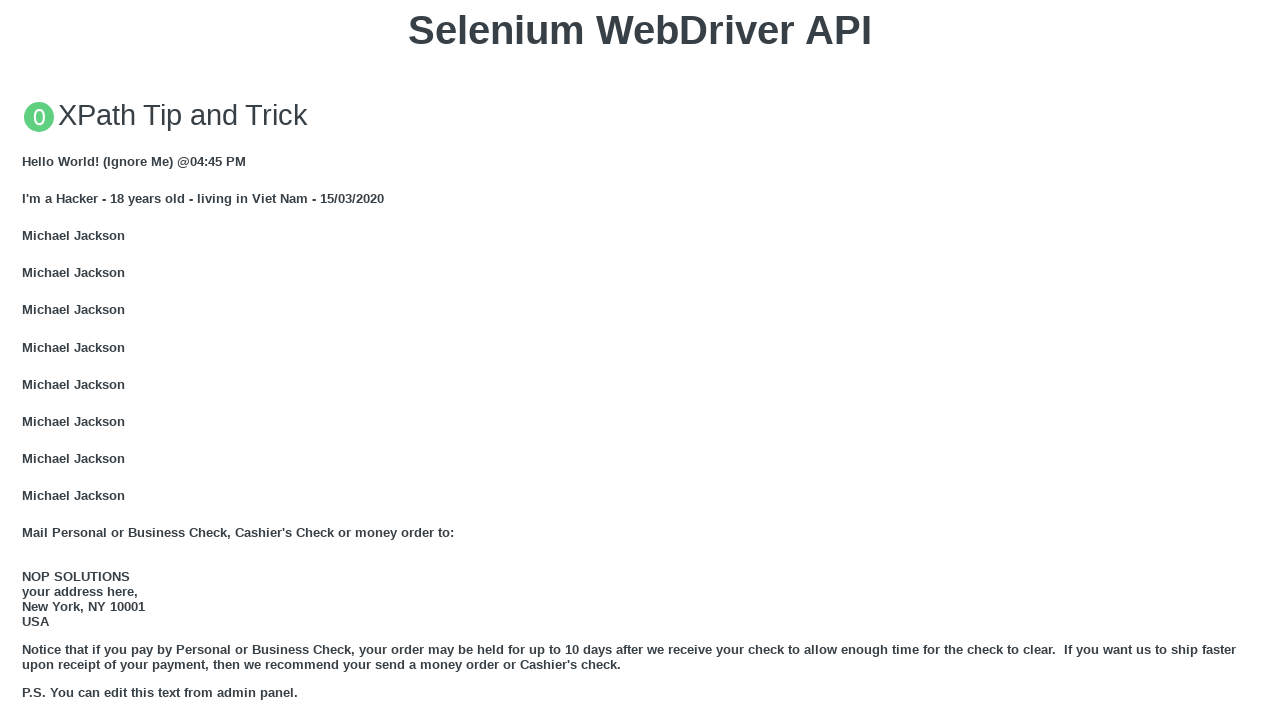

Set up dialog handler to accept prompt with text 'Selenium WebDriver'
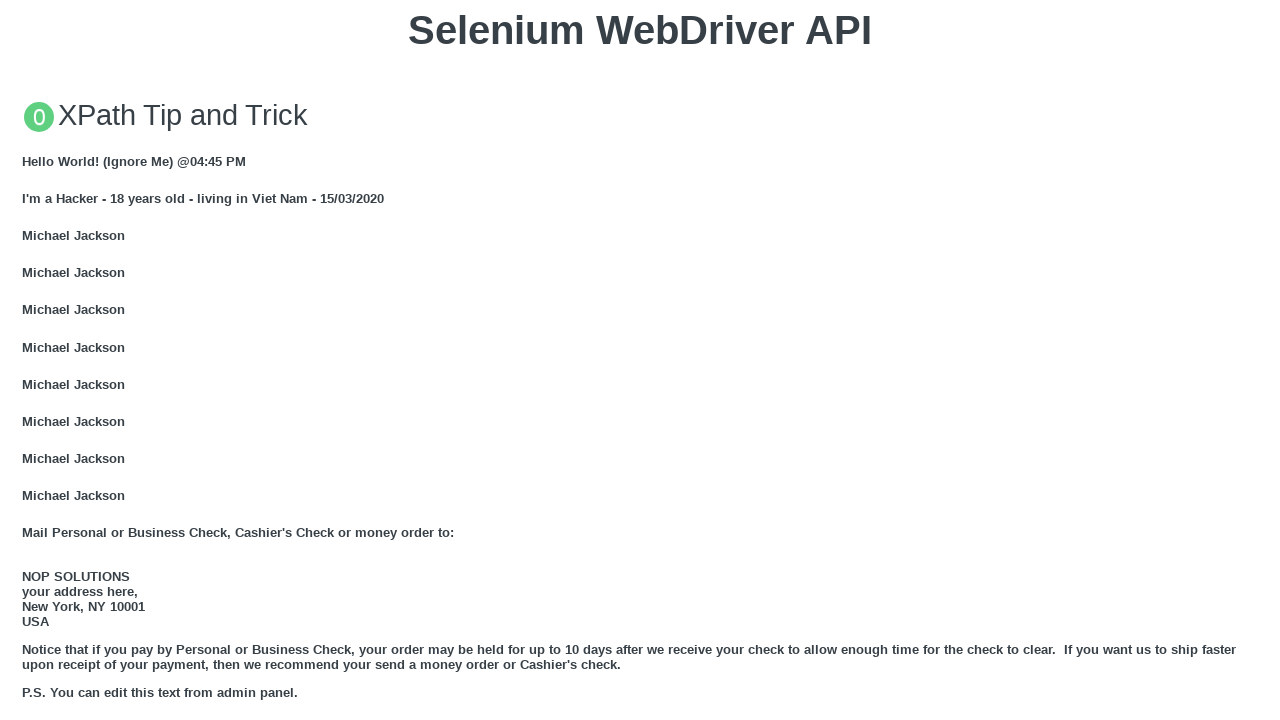

Clicked button to trigger JavaScript prompt dialog at (640, 360) on xpath=//button[text()='Click for JS Prompt']
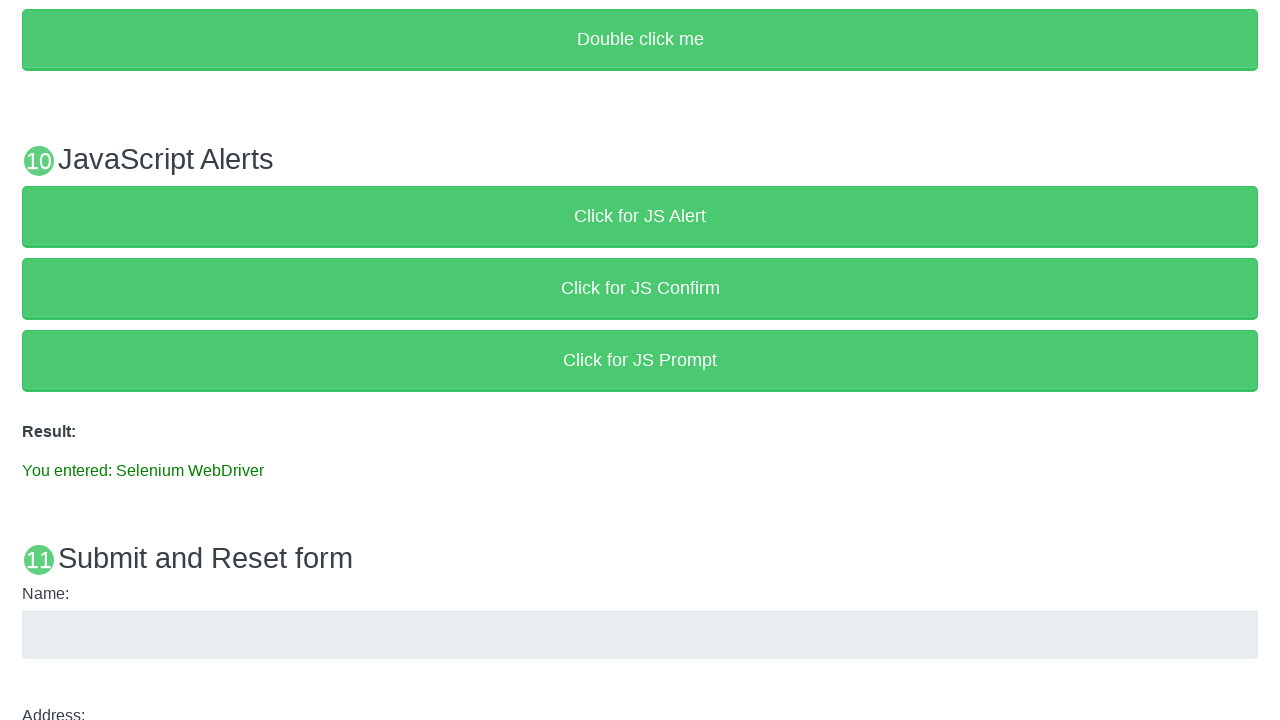

Waited for result paragraph element to appear
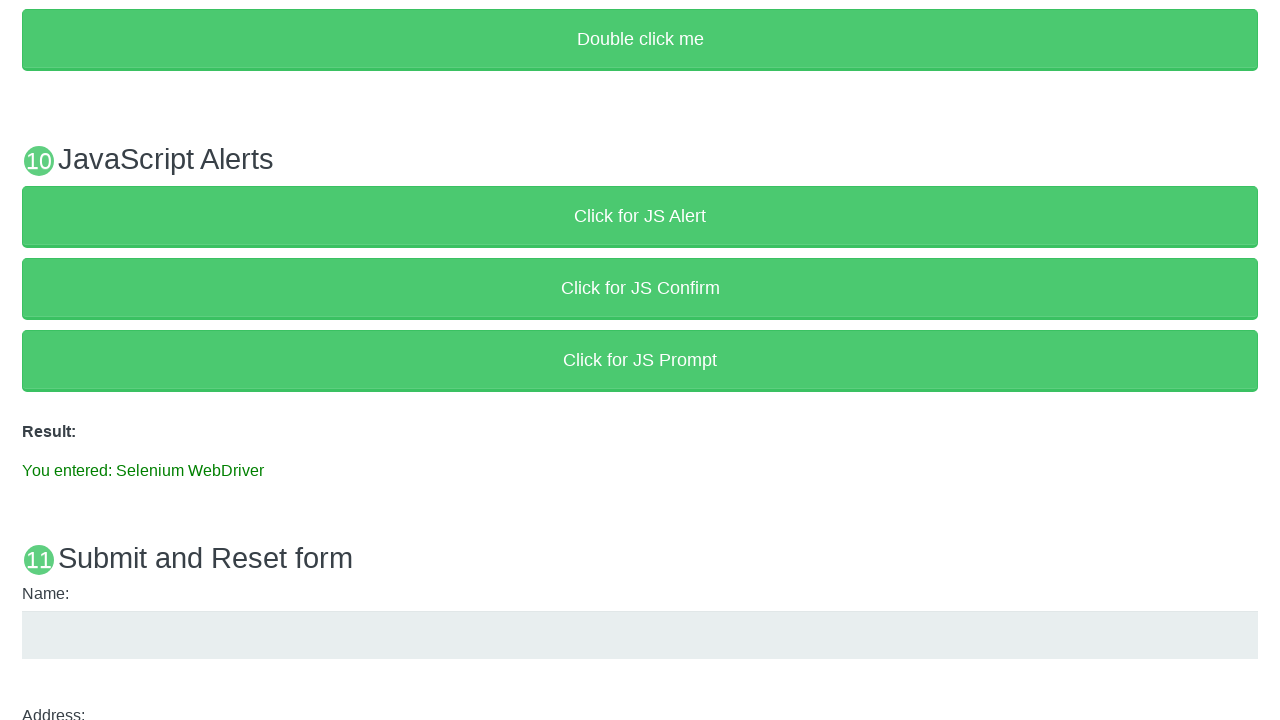

Verified result text displays 'You entered: Selenium WebDriver'
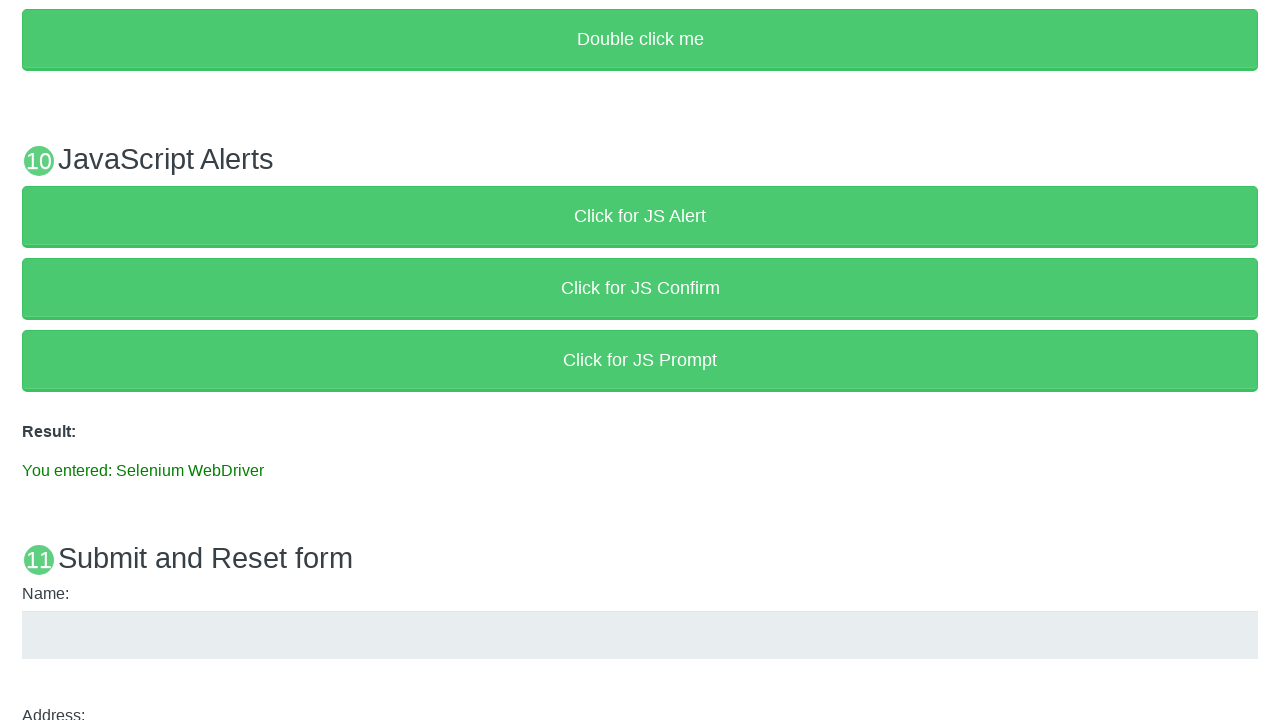

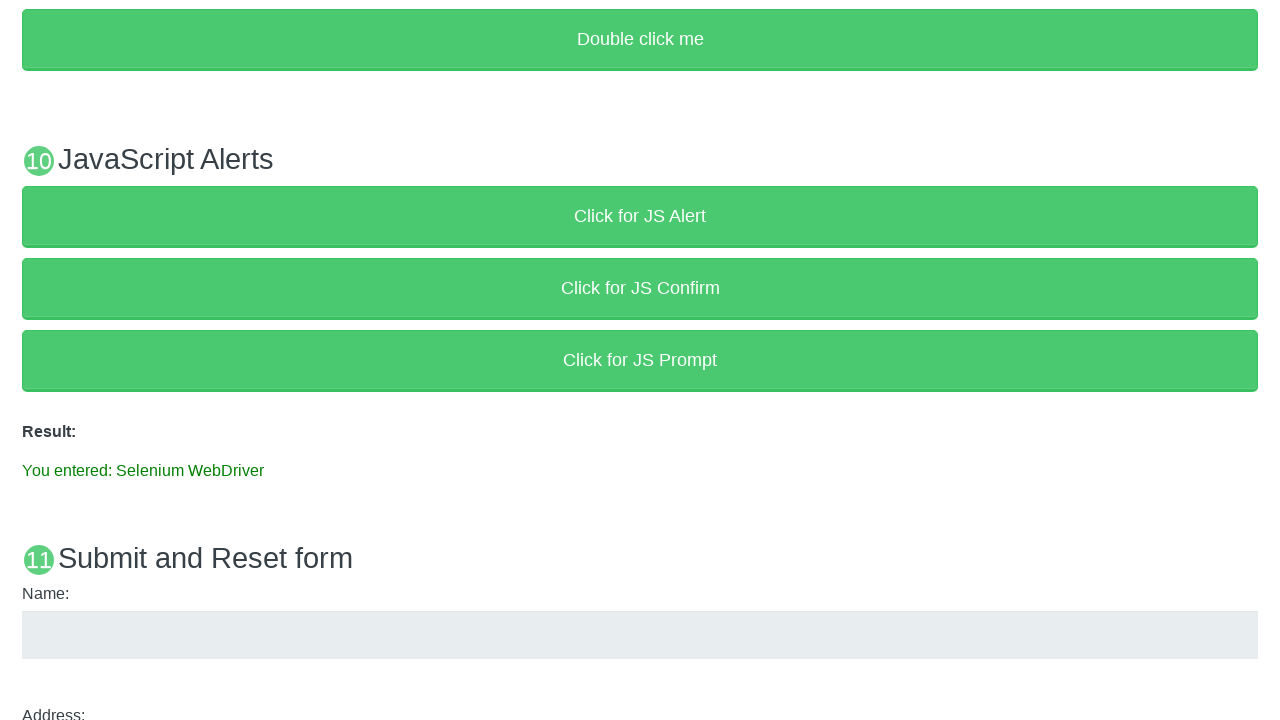